Simple navigation test that opens Hepsiburada (Turkish e-commerce site) homepage to verify the page loads correctly

Starting URL: https://hepsiburada.com

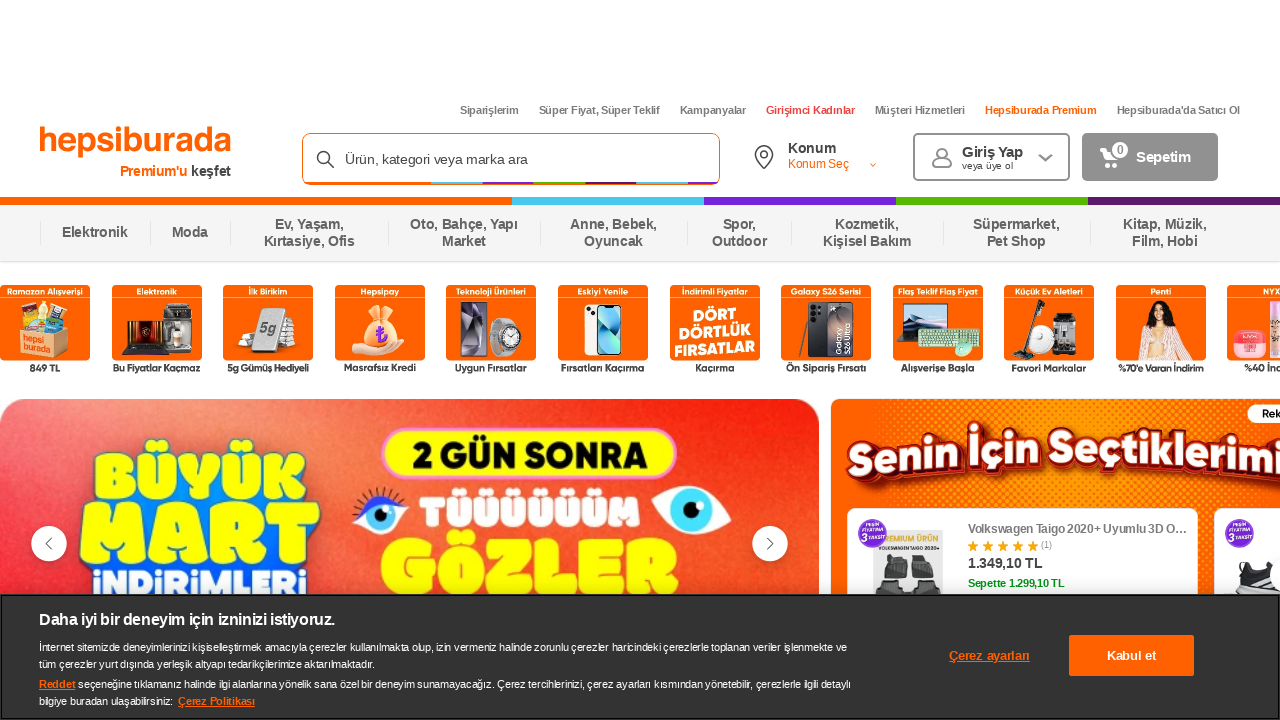

Waited for page DOM content to load on Hepsiburada homepage
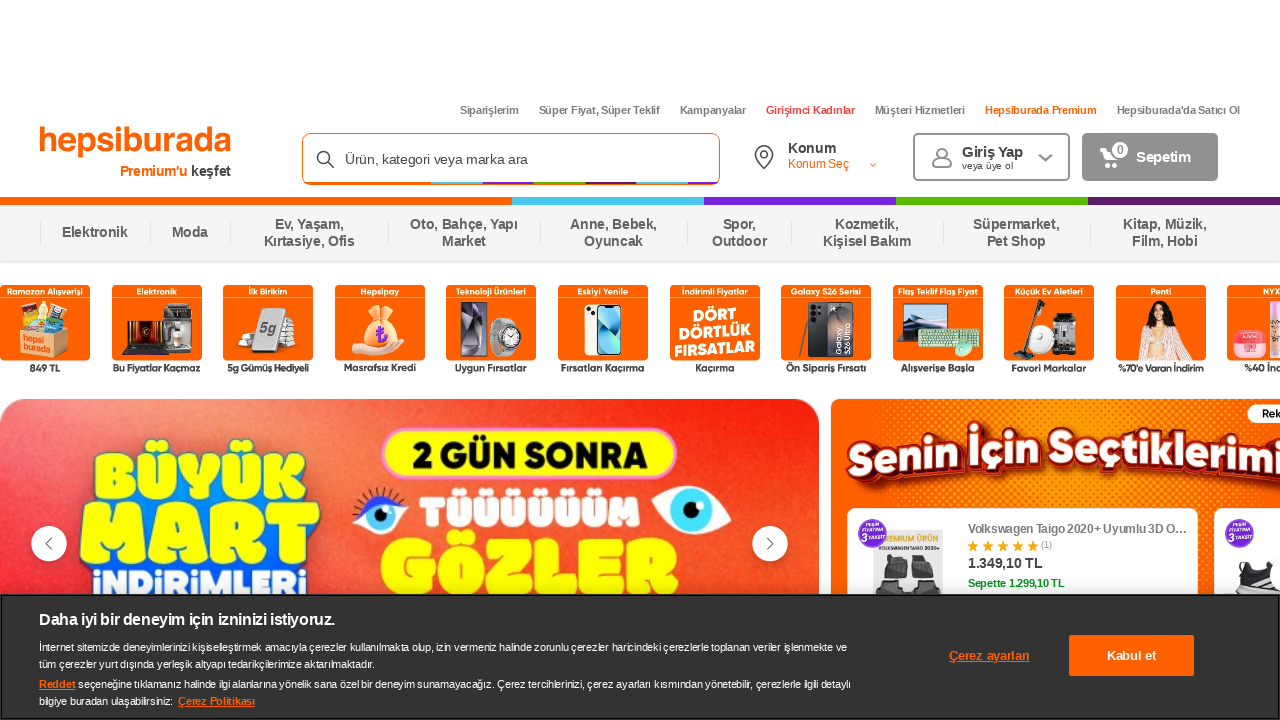

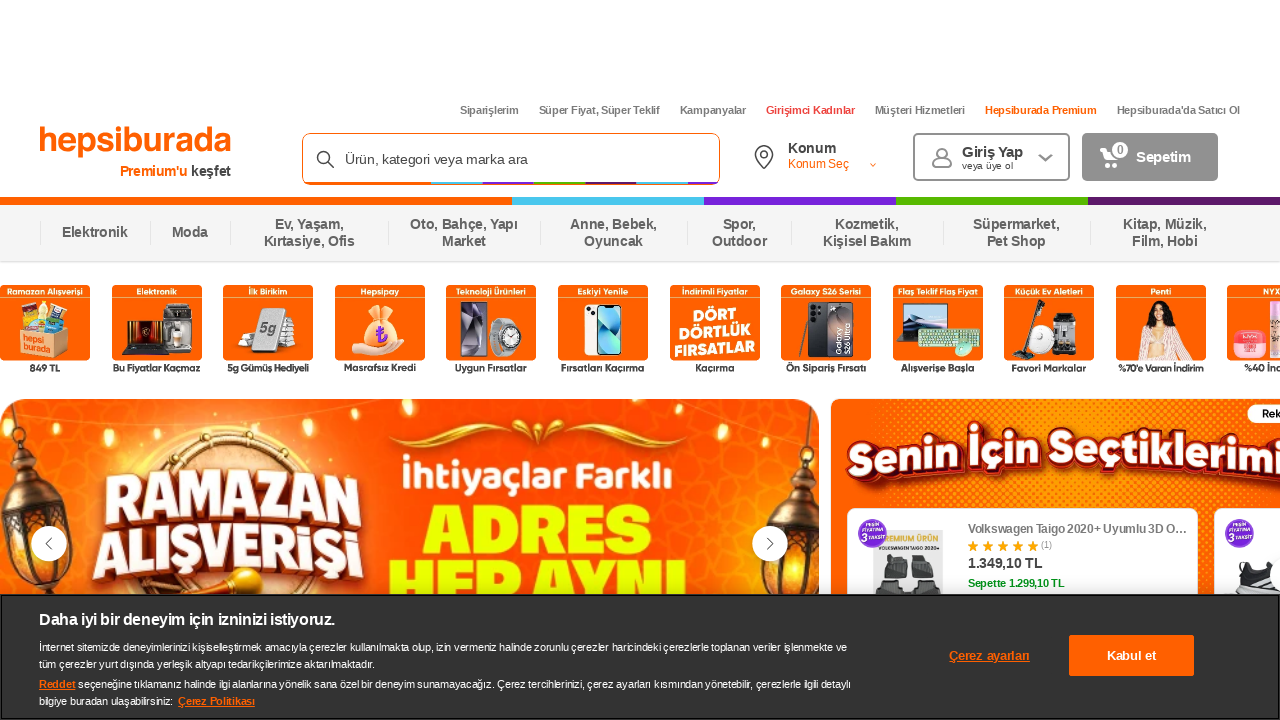